Tests alert handling functionality by entering a name, triggering an alert, and dismissing it

Starting URL: https://rahulshettyacademy.com/AutomationPractice/

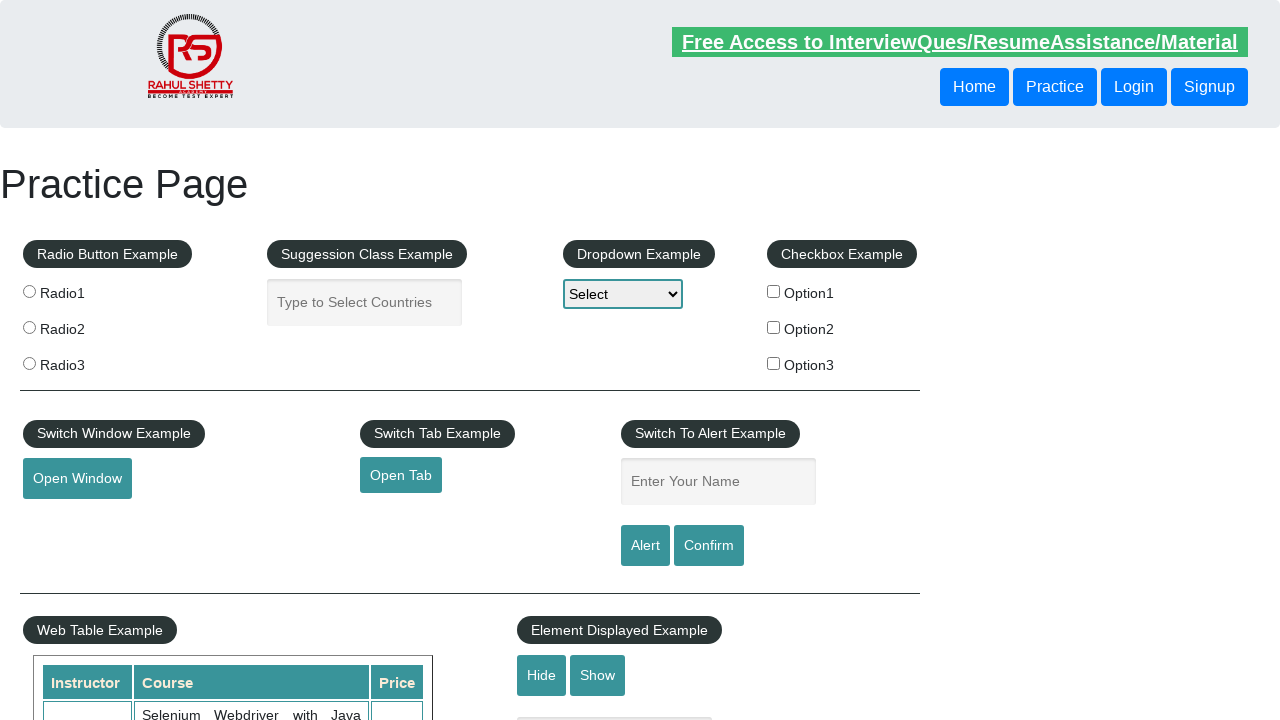

Filled name field with 'MUNUUU' on #name
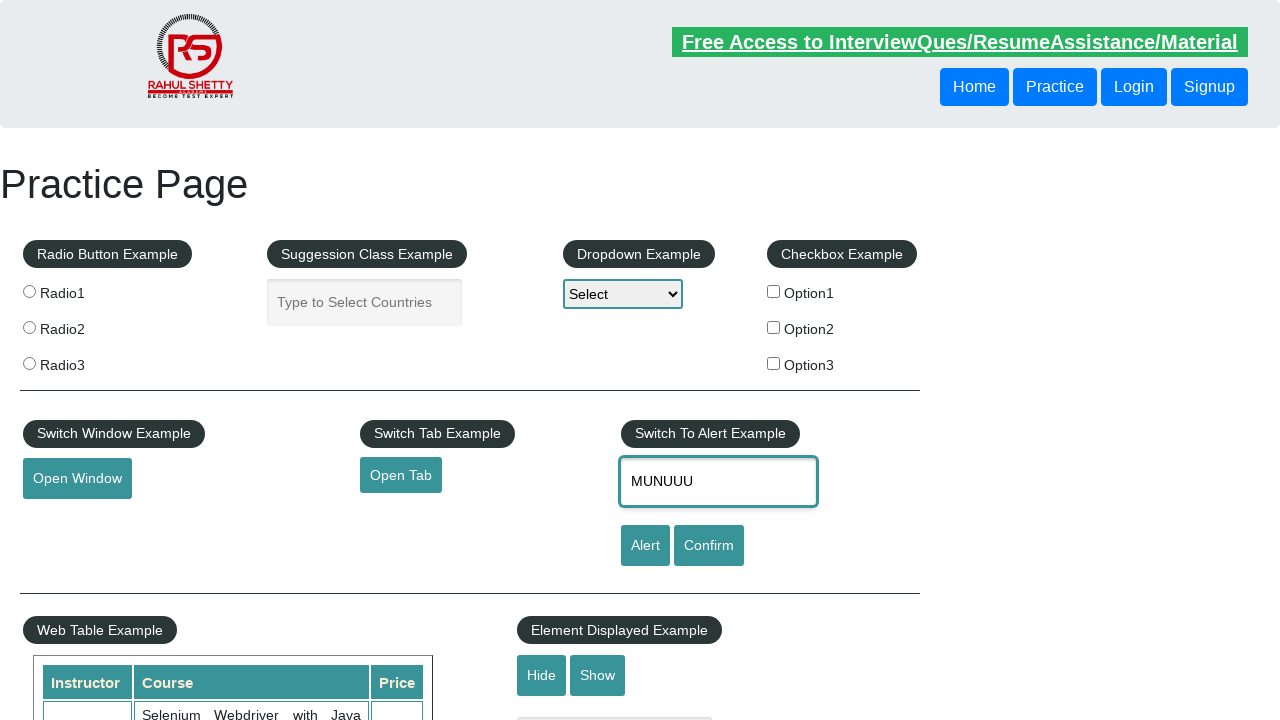

Clicked alert button to trigger alert at (645, 546) on #alertbtn
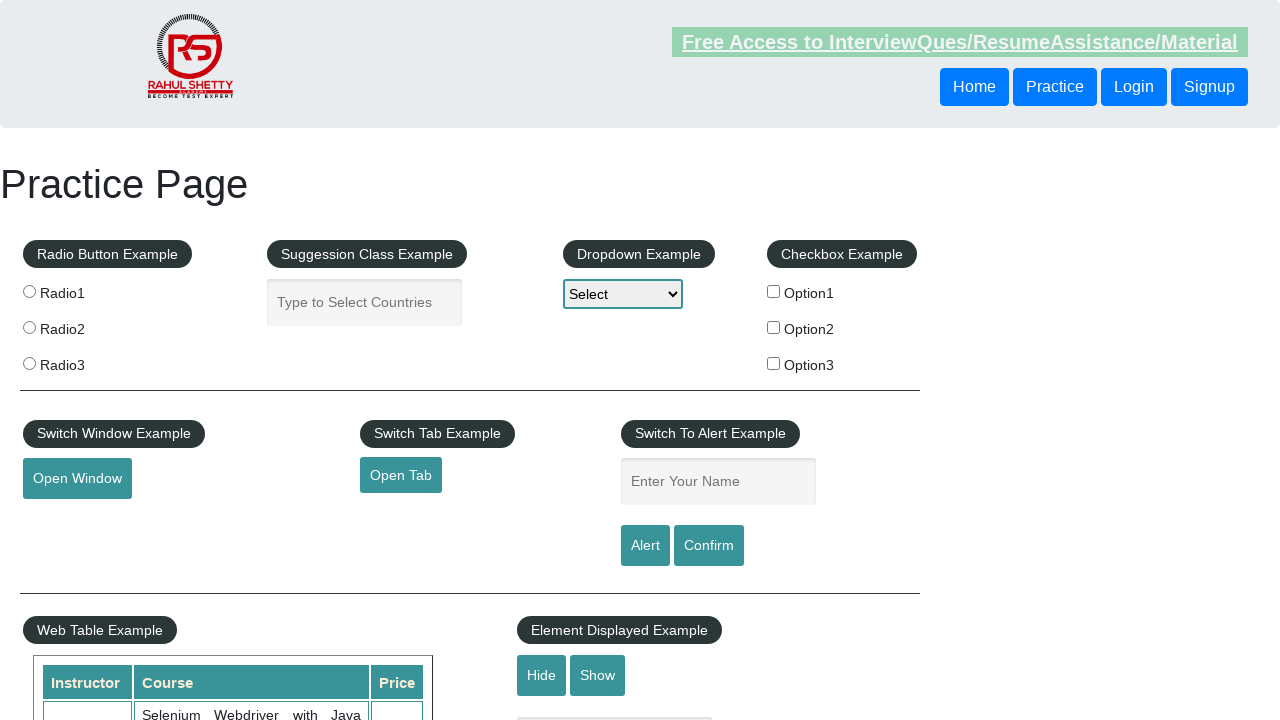

Set up dialog handler to dismiss alerts
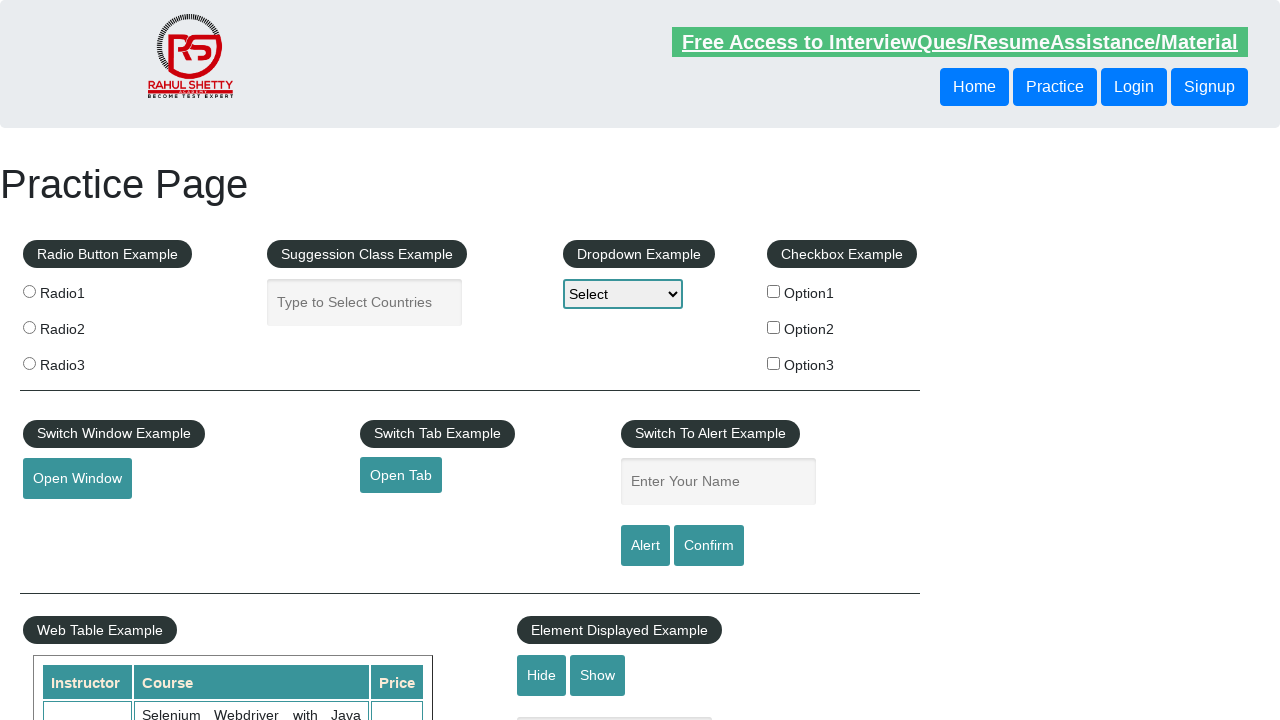

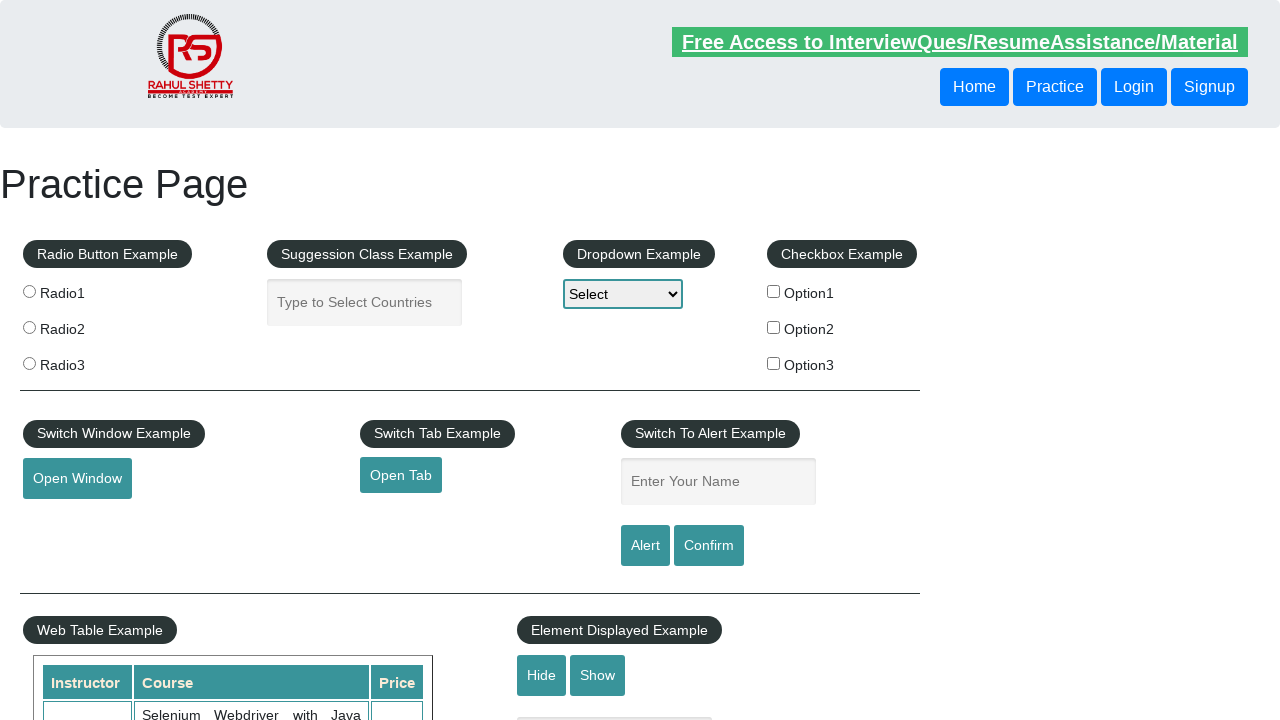